Tests a basic web form by entering text into a text input field, clicking the submit button, and verifying a message is displayed.

Starting URL: https://www.selenium.dev/selenium/web/web-form.html

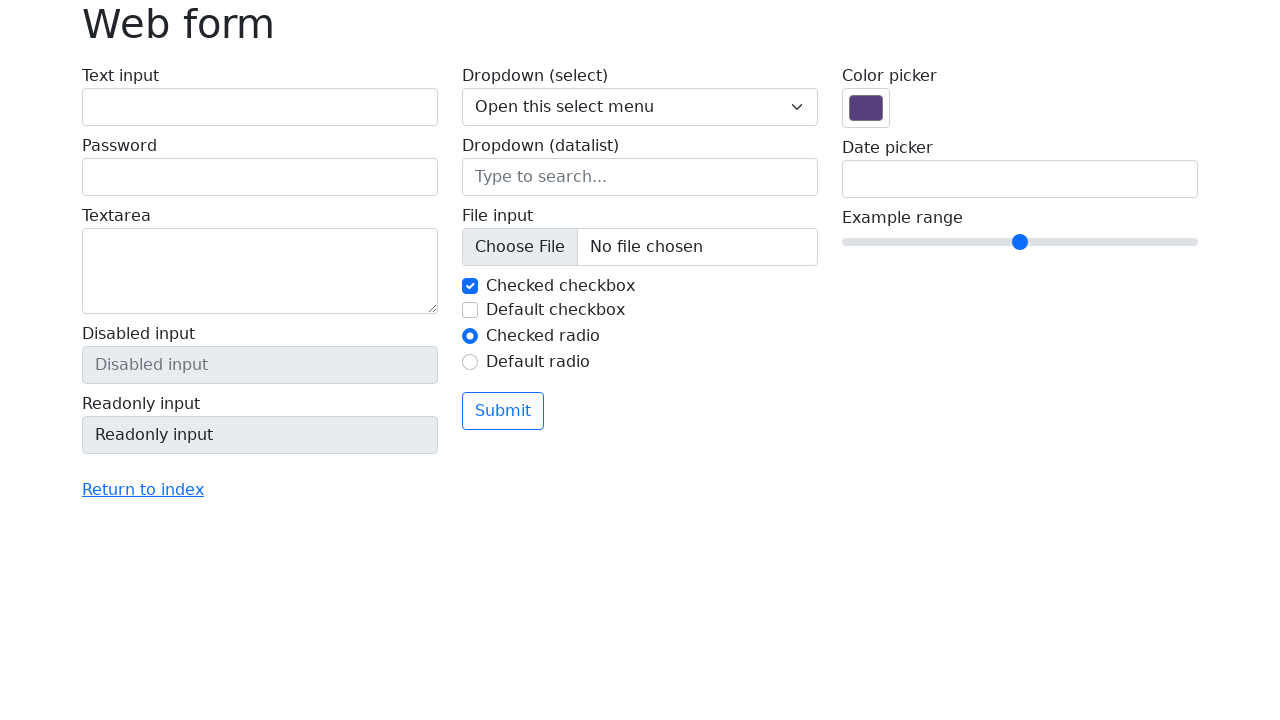

Filled text input field with 'Selenium4' on input[name='my-text']
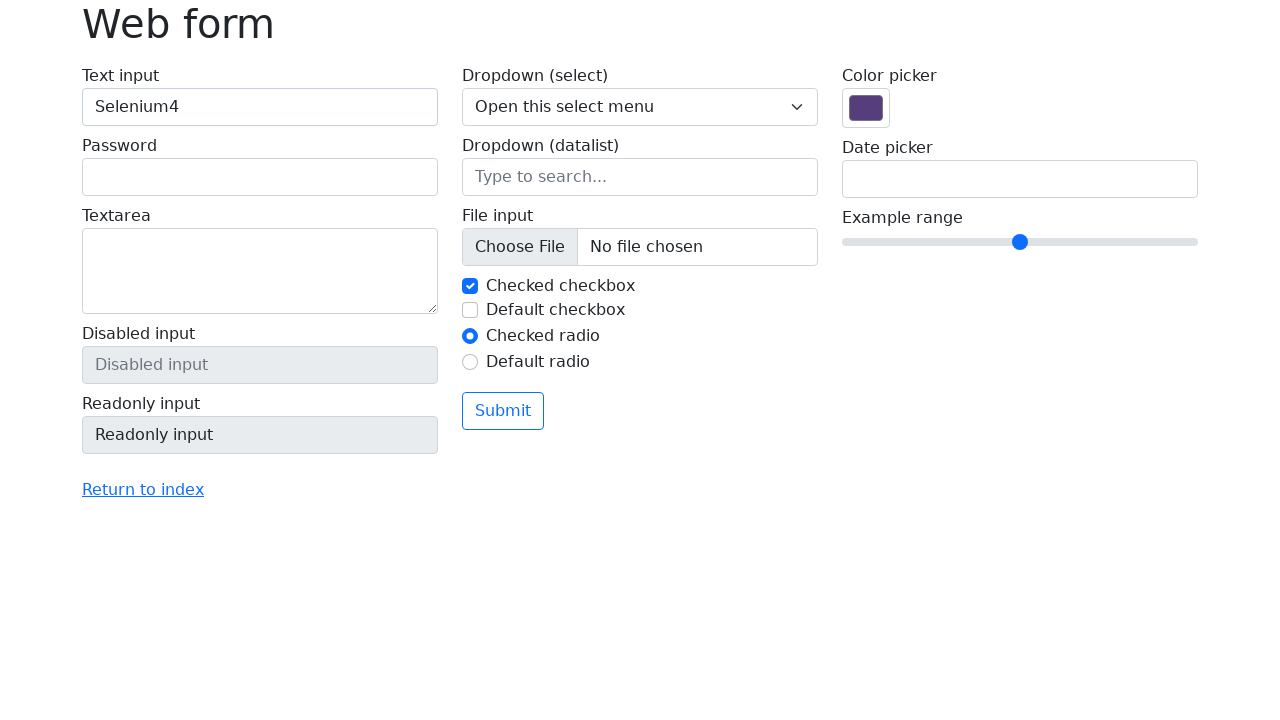

Clicked the submit button at (503, 411) on button
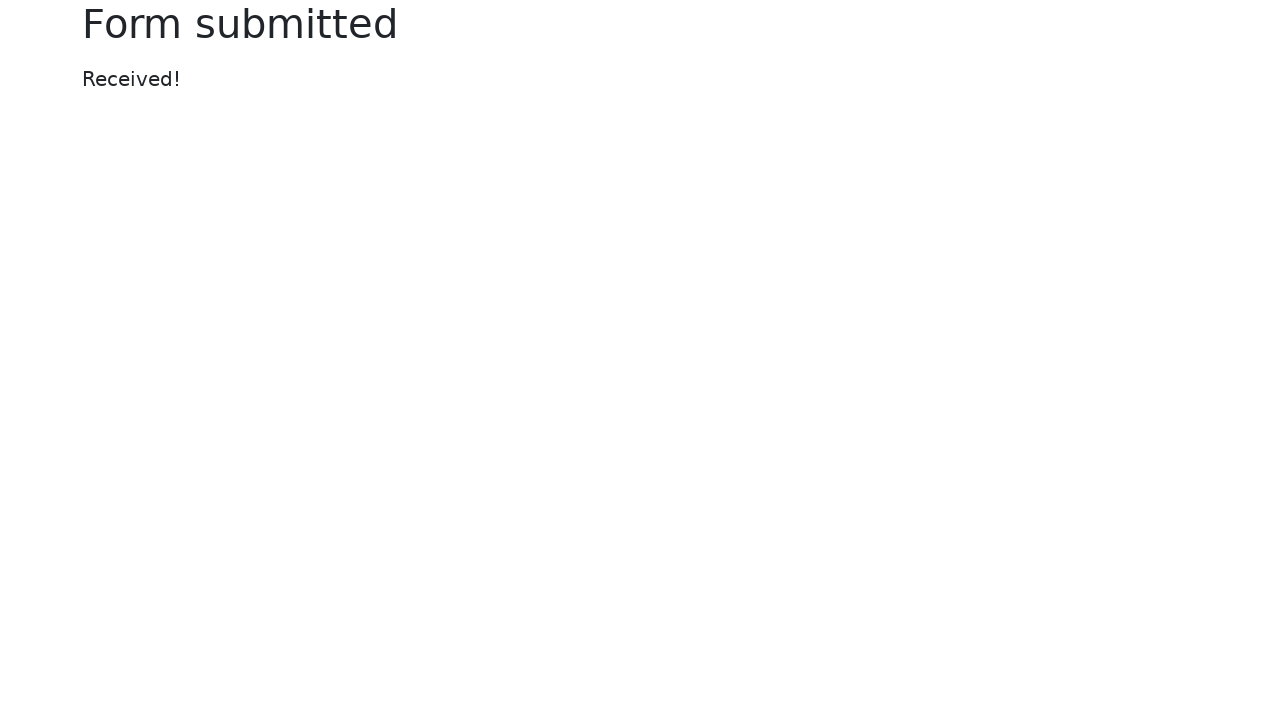

Verified message element appeared after form submission
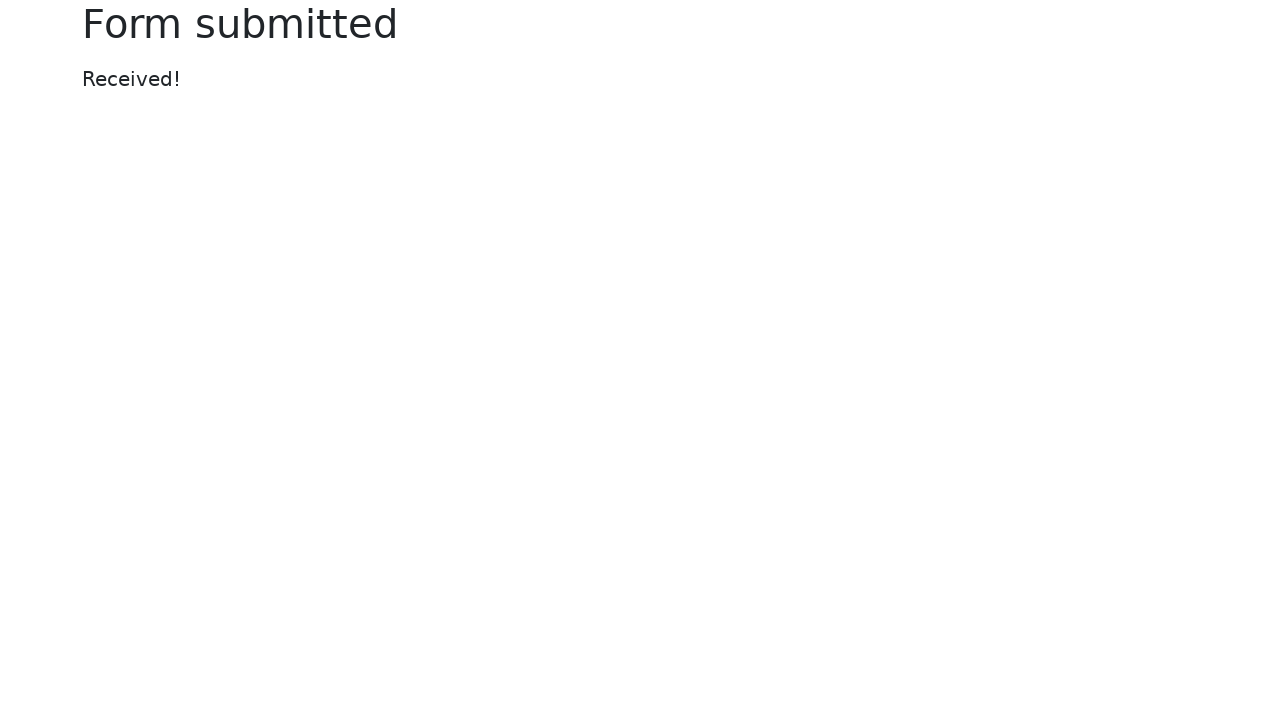

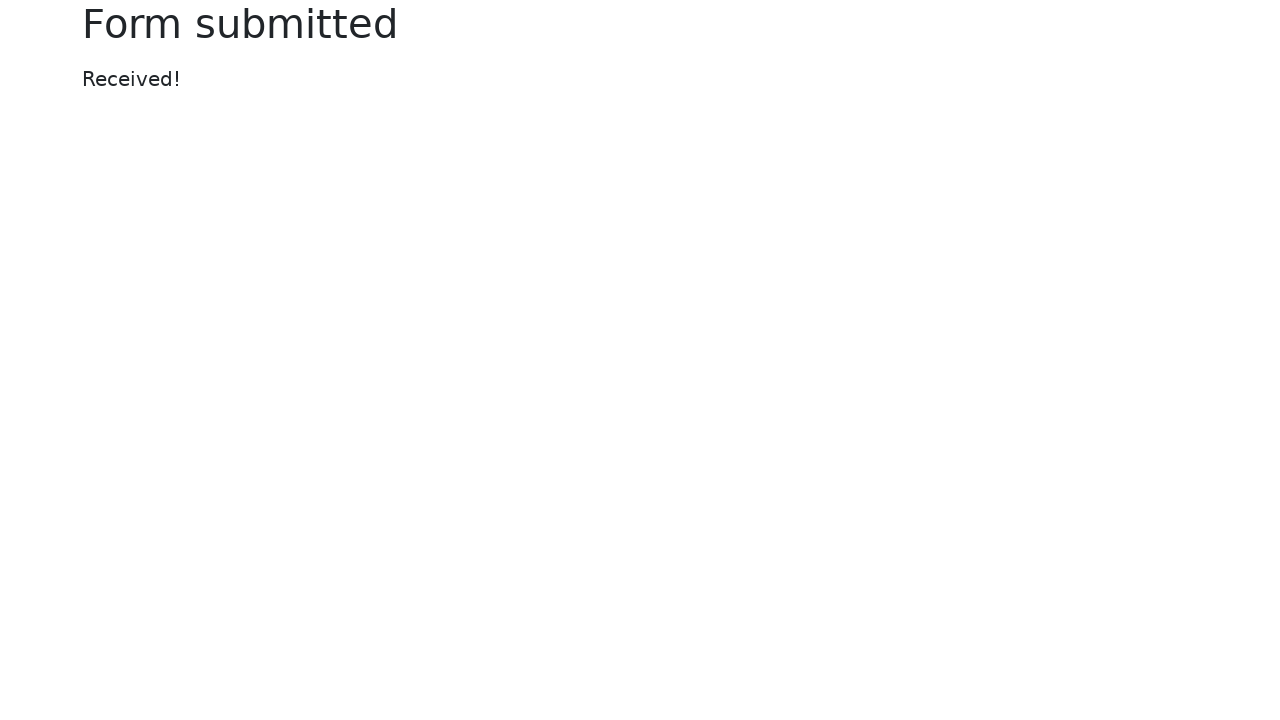